Tests various page scrolling techniques including scrolling by pixels, scrolling to element visibility, scrolling to bottom, and scrolling to top

Starting URL: https://testautomationpractice.blogspot.com/

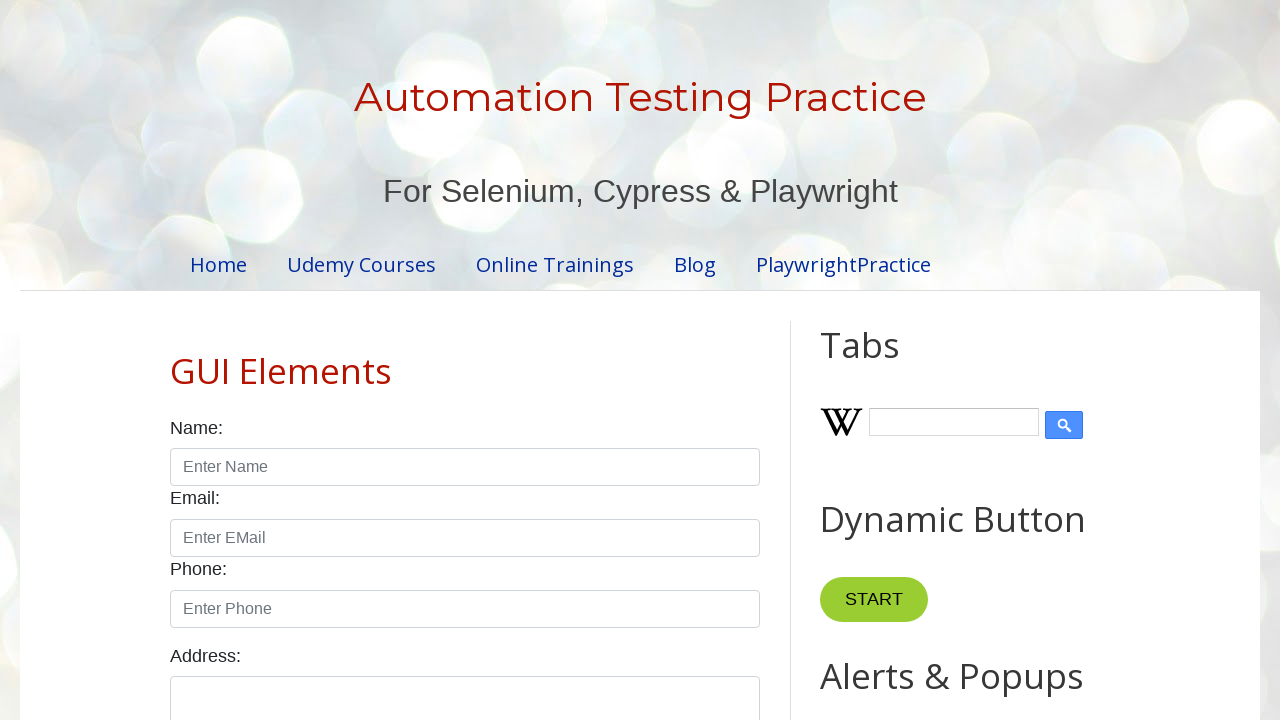

Scrolled down by 1500 pixels
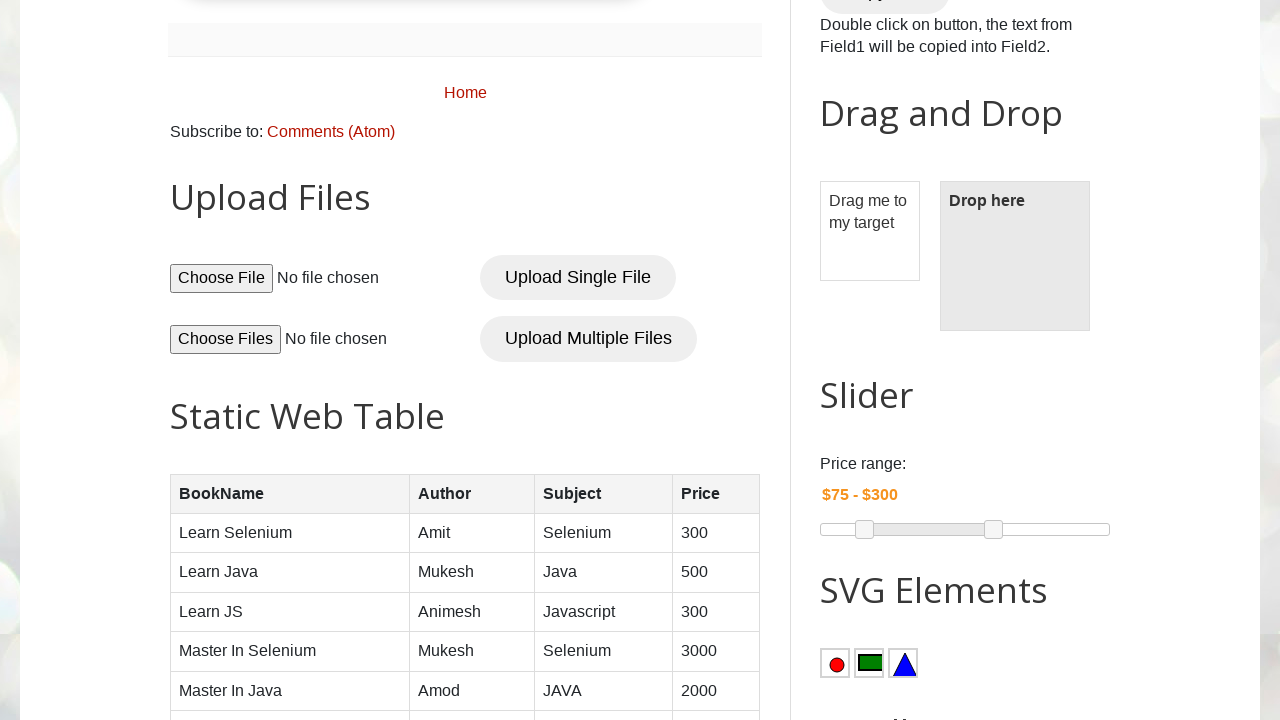

Scrolled to make the Form heading visible
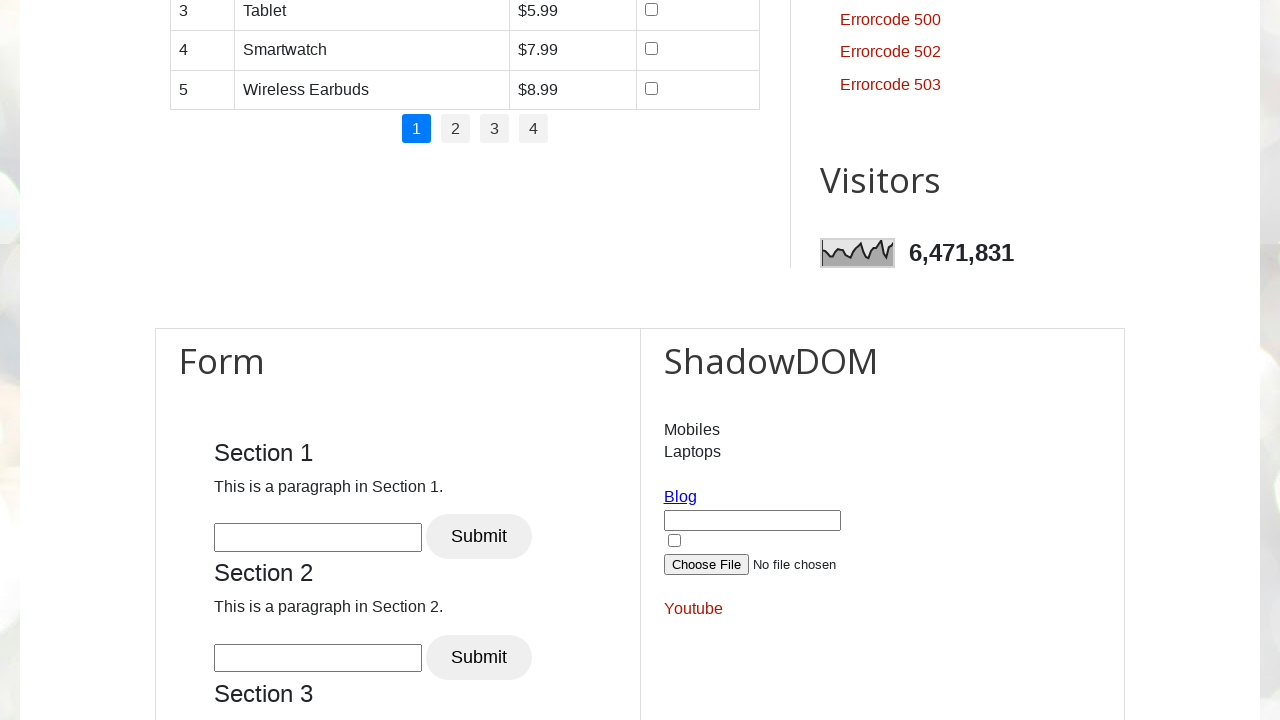

Scrolled to the bottom of the page
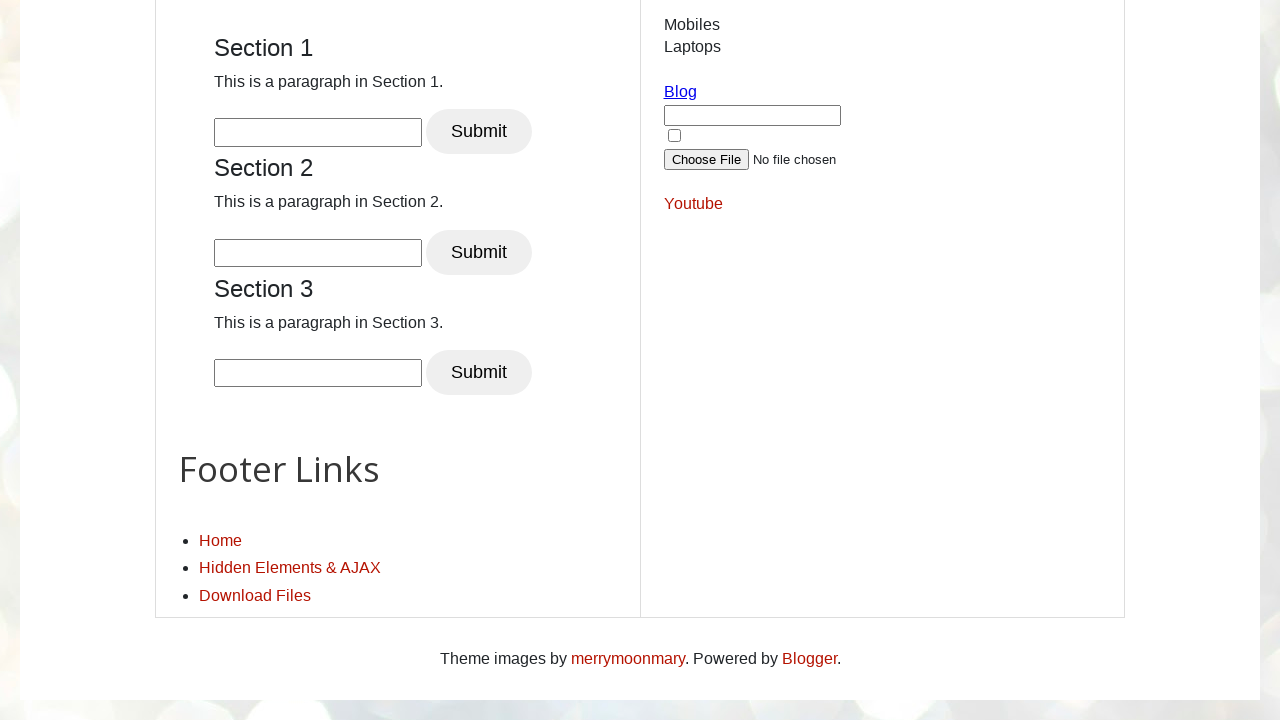

Scrolled back to the top of the page
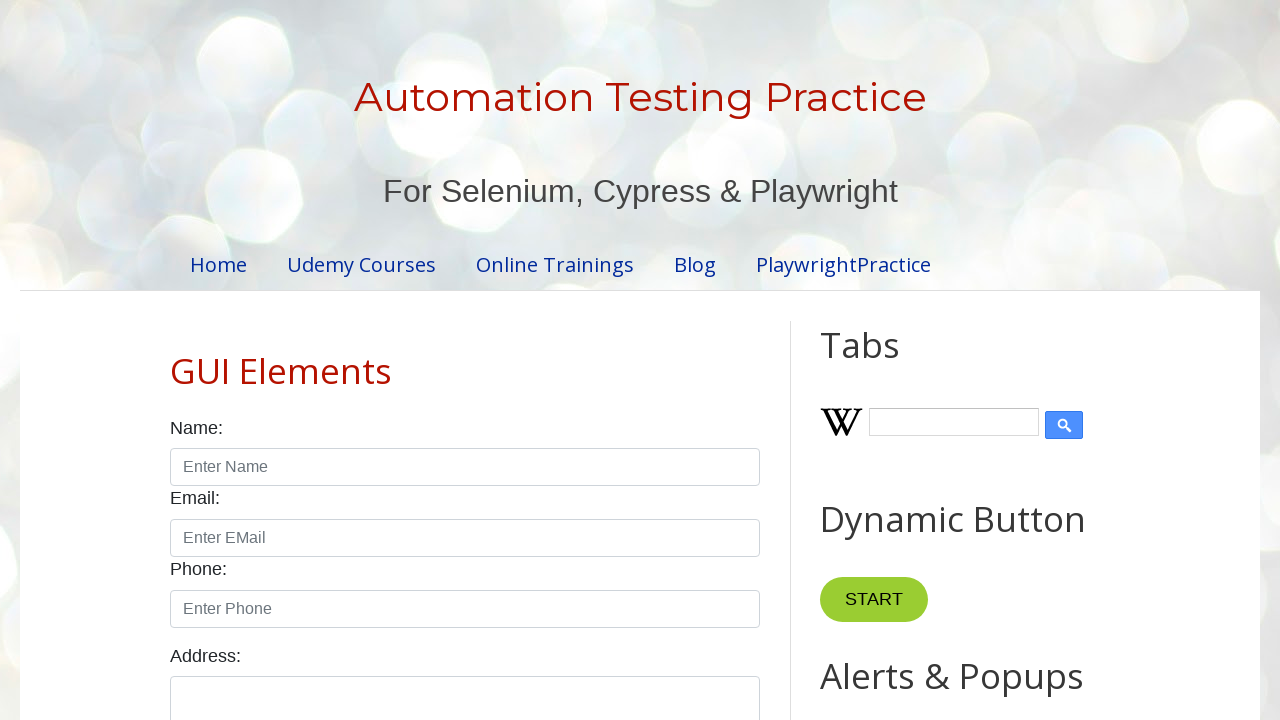

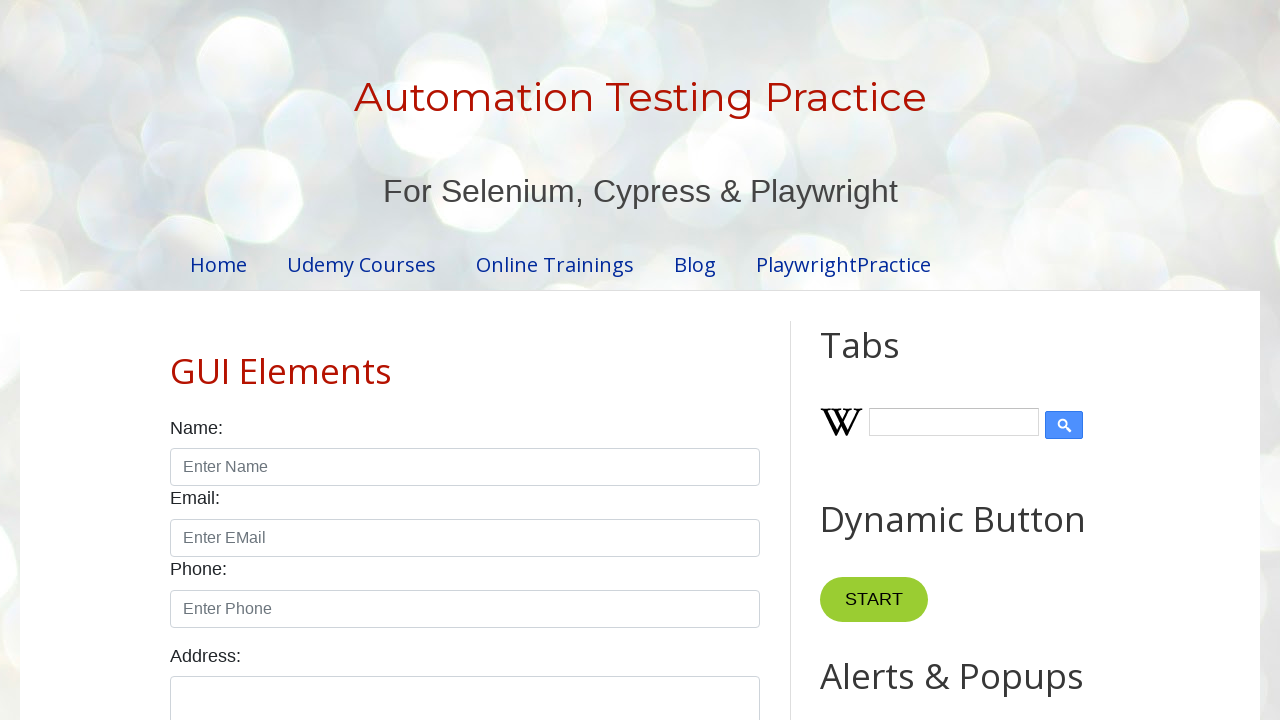